Demonstrates finding elements on a demo banking app by navigating to the login demo page to find a label near the login button, then navigating to the app page to find and read text from table cells positioned relative to specific content.

Starting URL: https://demo.applitools.com

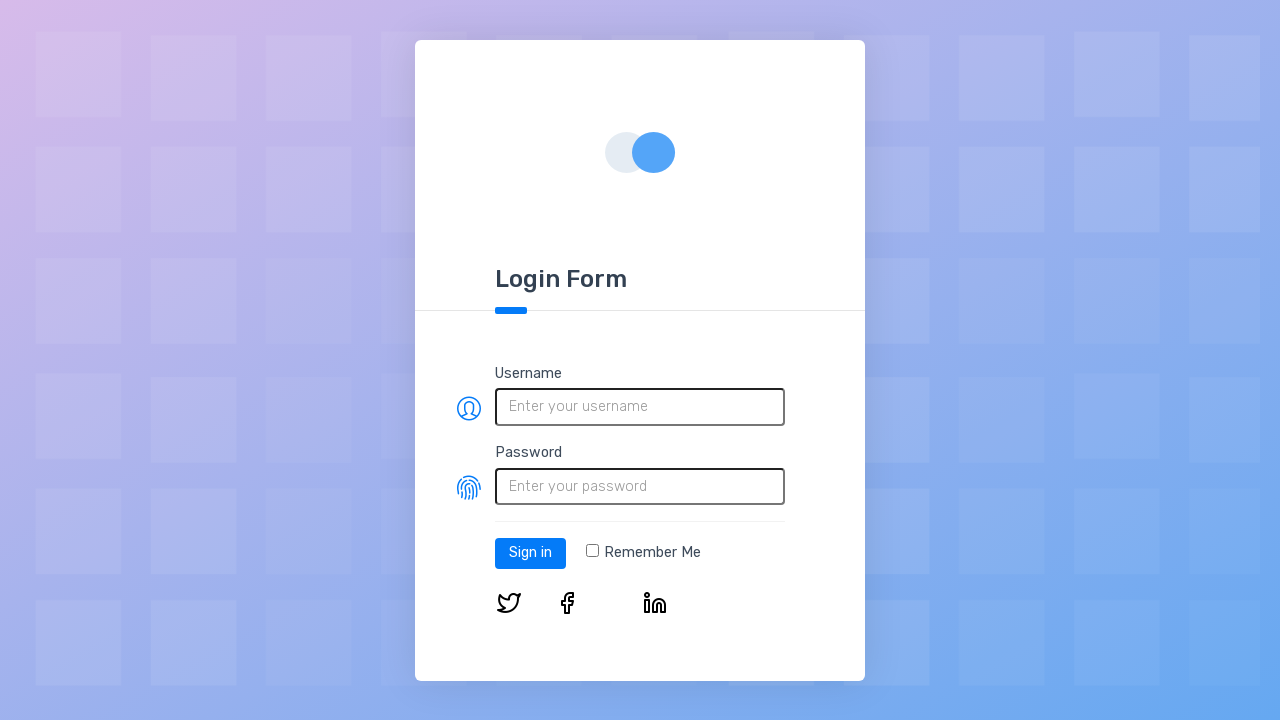

Located label element with 'Remember Me' text
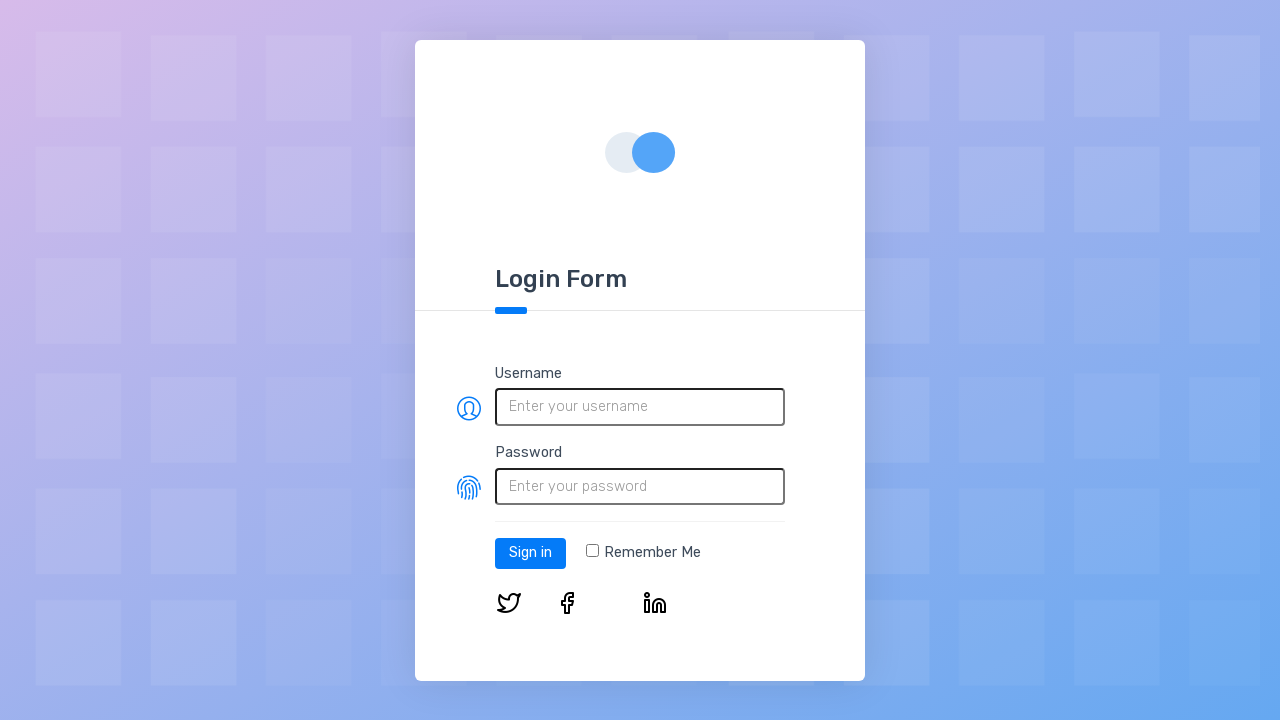

Read label text content: Remember Me
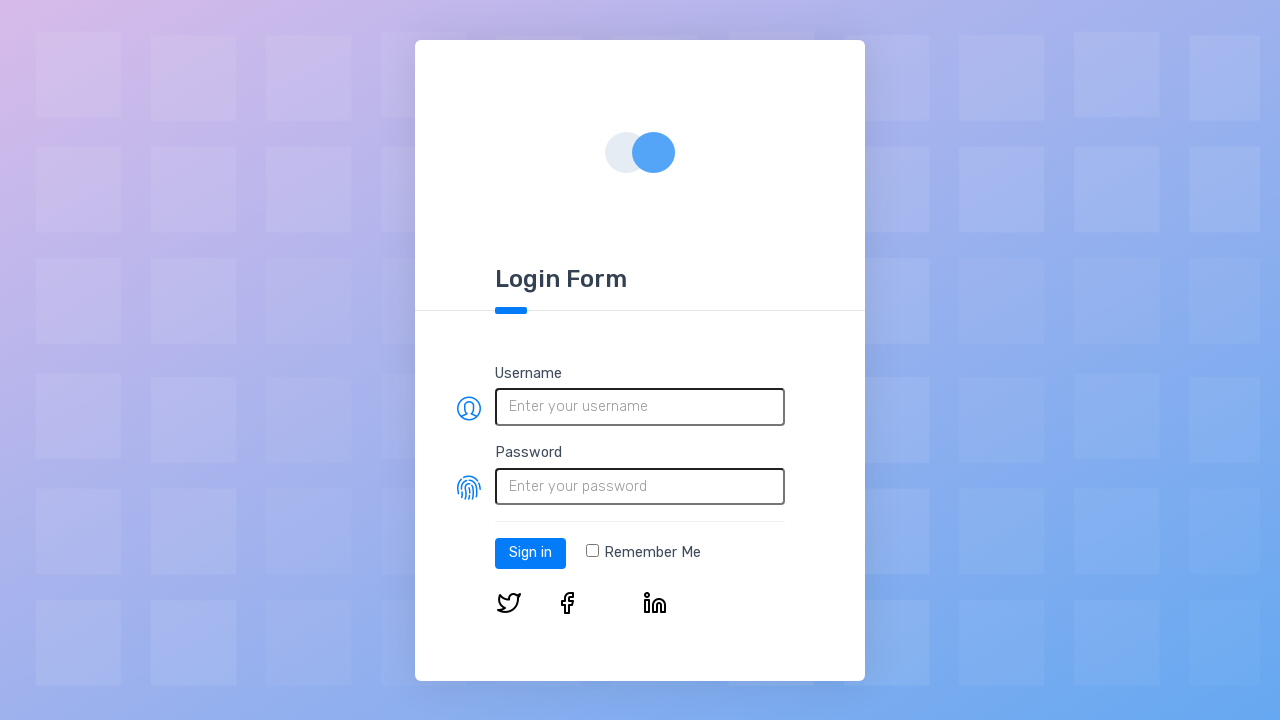

Navigated to demo app page
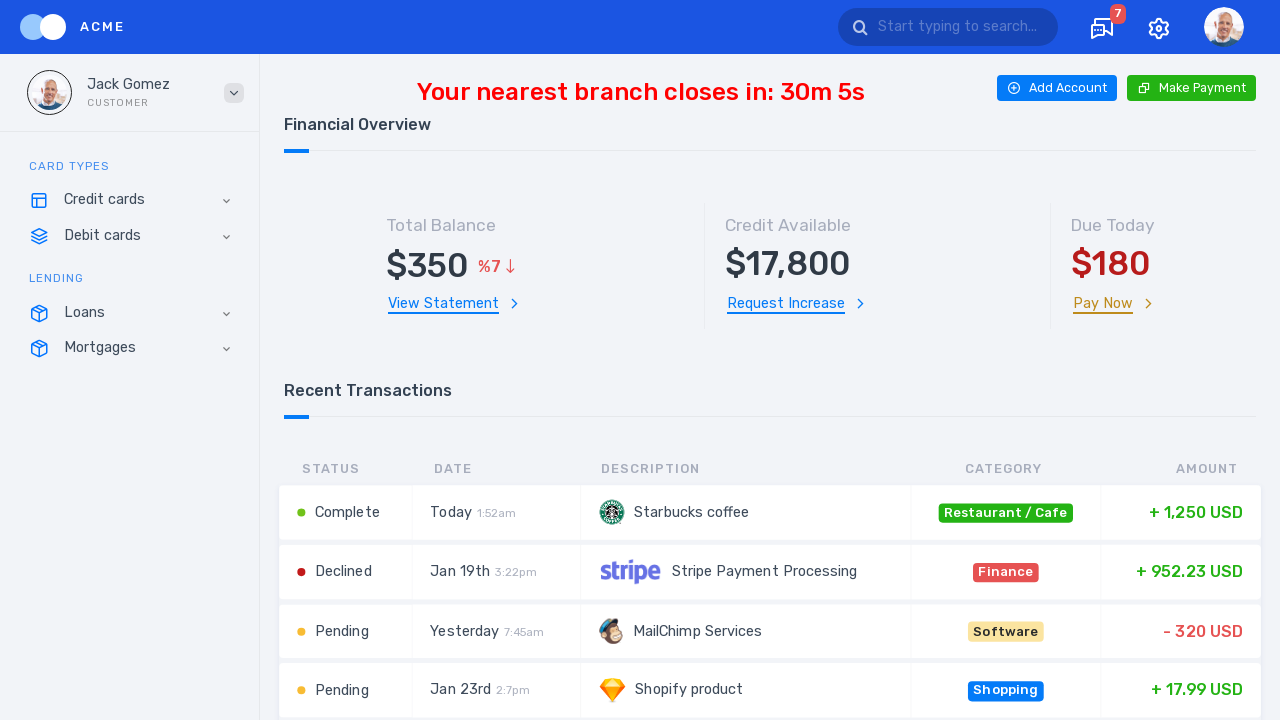

Table content loaded - td > span elements visible
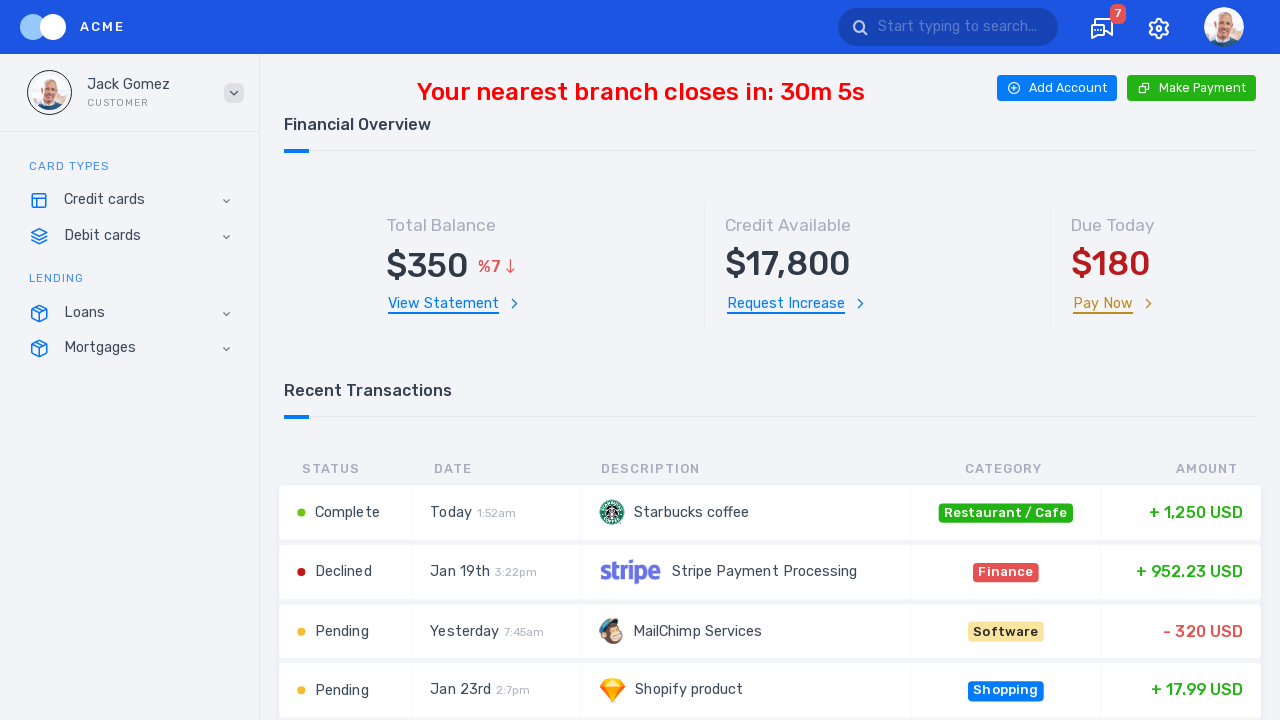

Located table row containing 'Starbucks coffee'
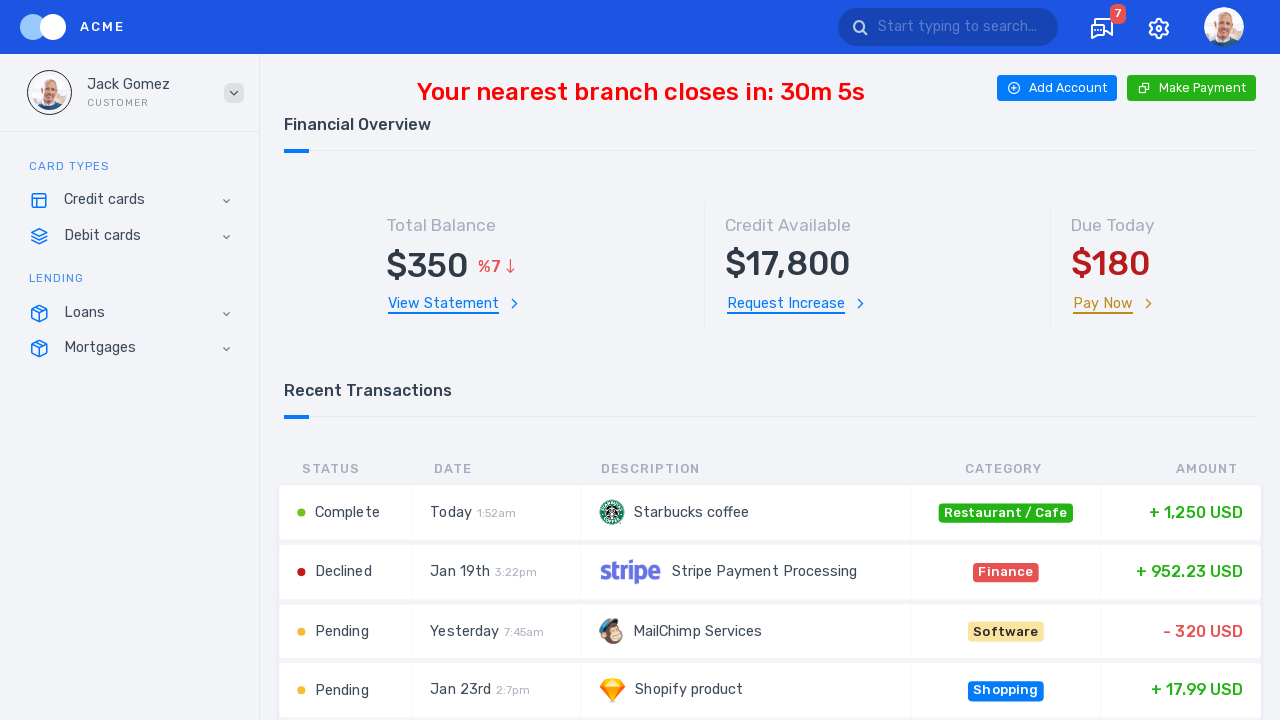

Read first span text from Starbucks row (today value): 
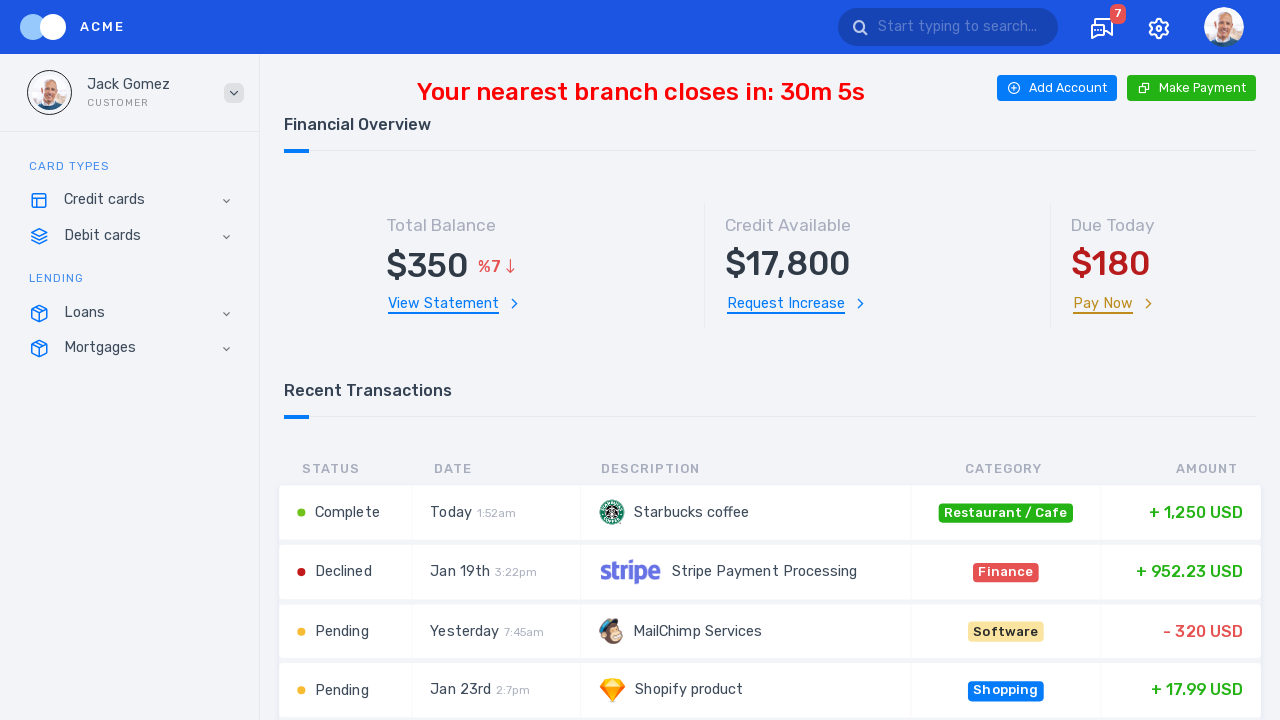

Read second span text from Starbucks row (amount): Complete
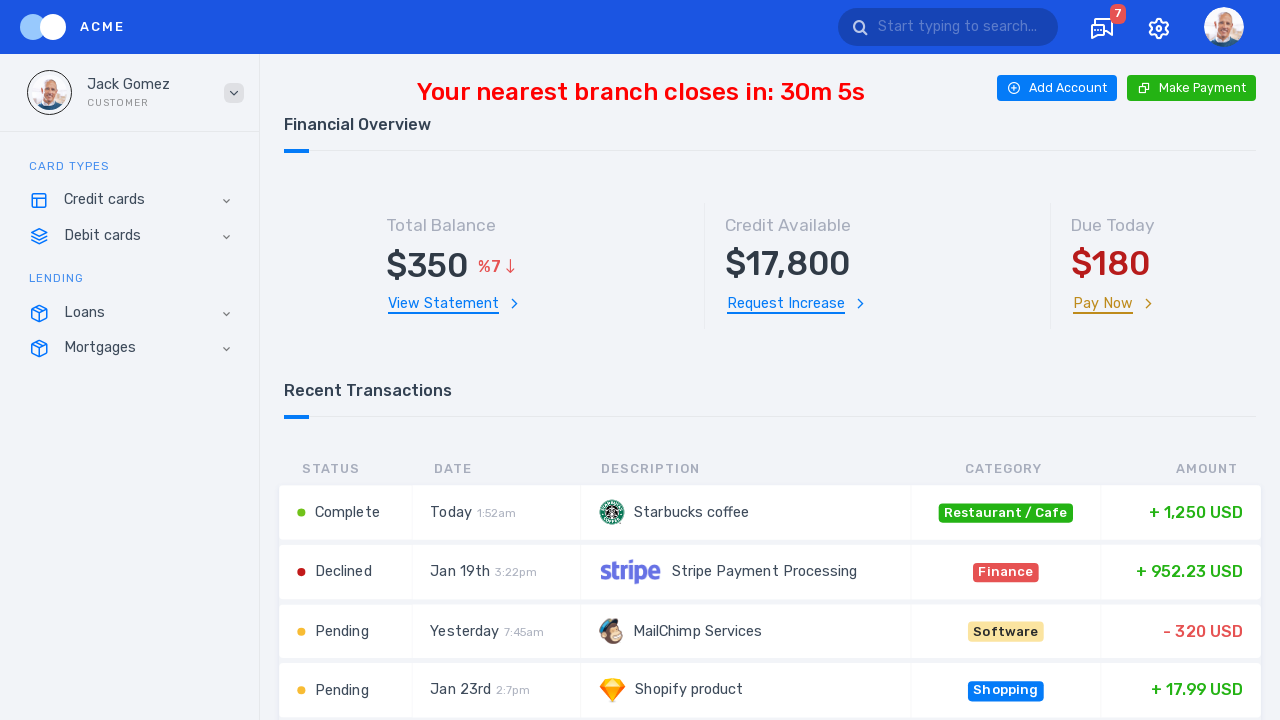

Located category link in Starbucks row
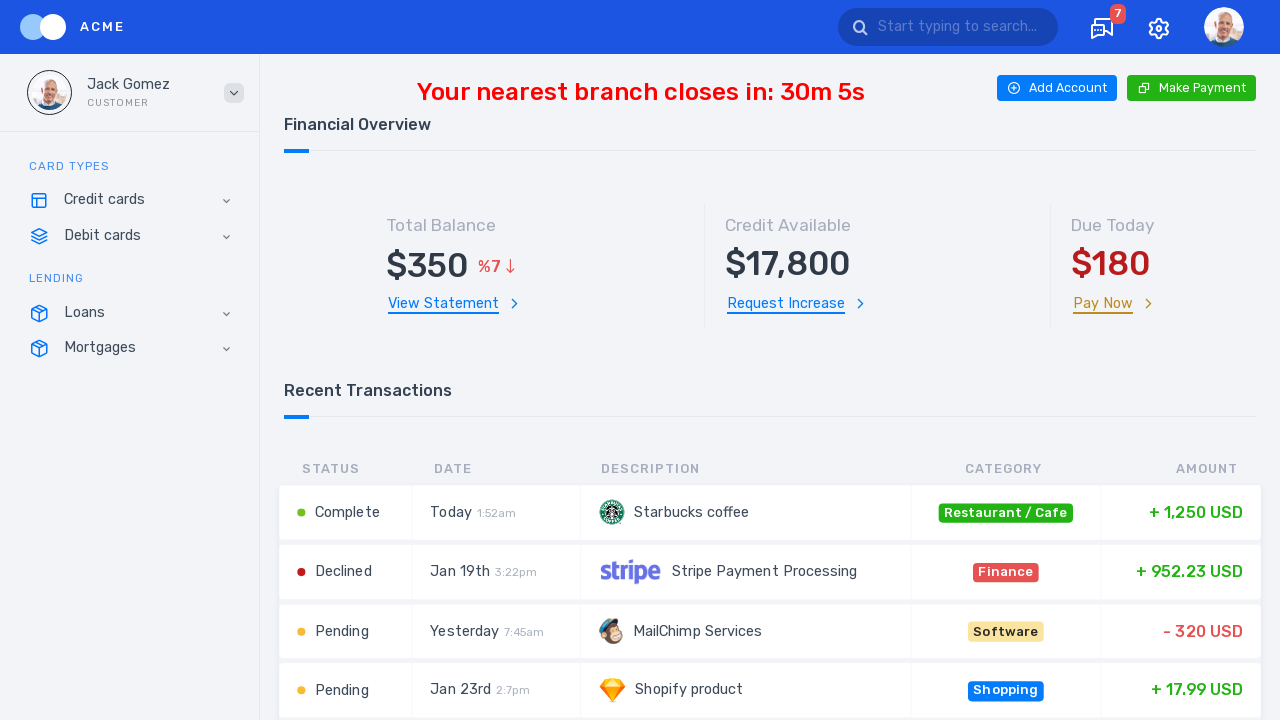

Read category link text: Restaurant / Cafe
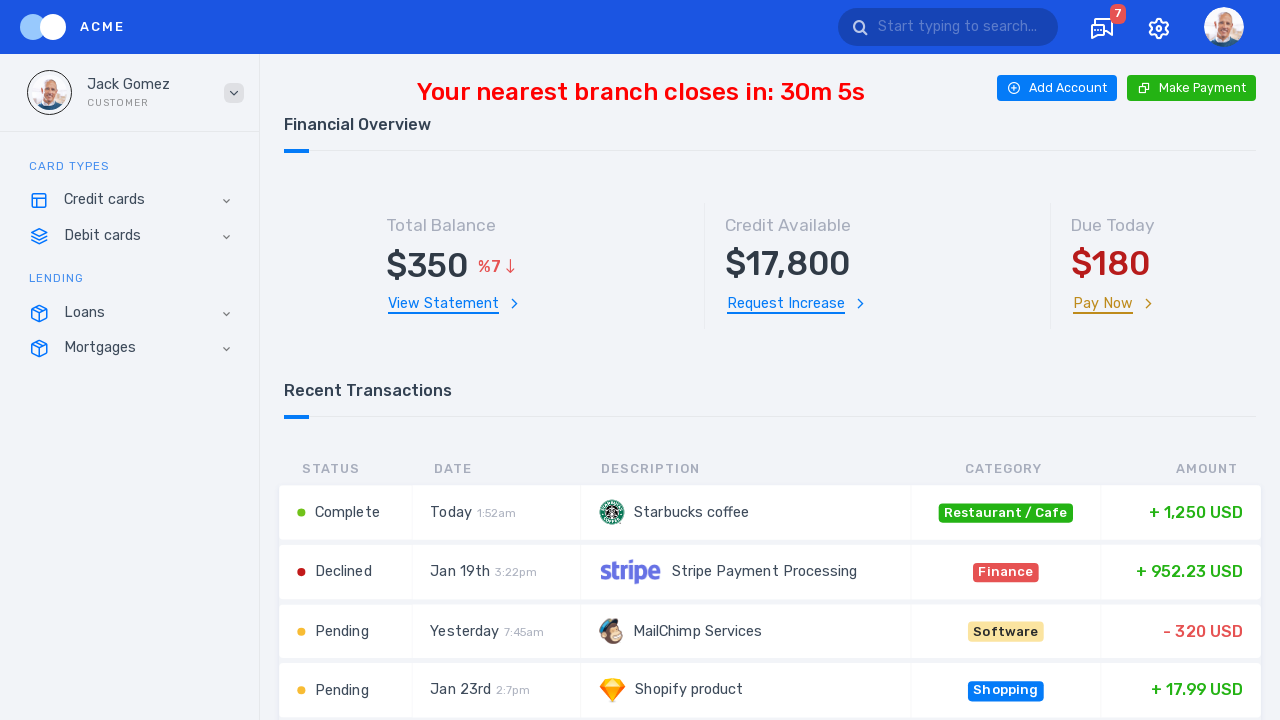

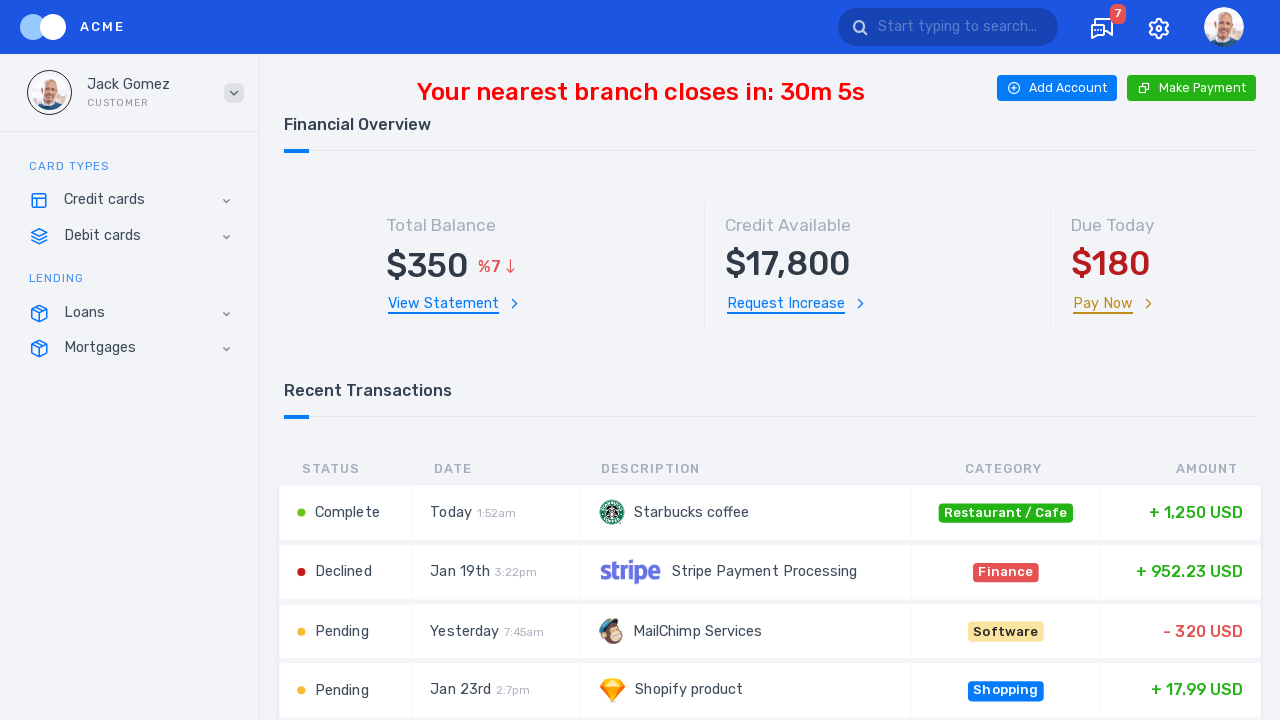